Tests a practice form by filling in name and email fields, checking a checkbox, selecting a gender from dropdown, and submitting the form

Starting URL: https://rahulshettyacademy.com/angularpractice

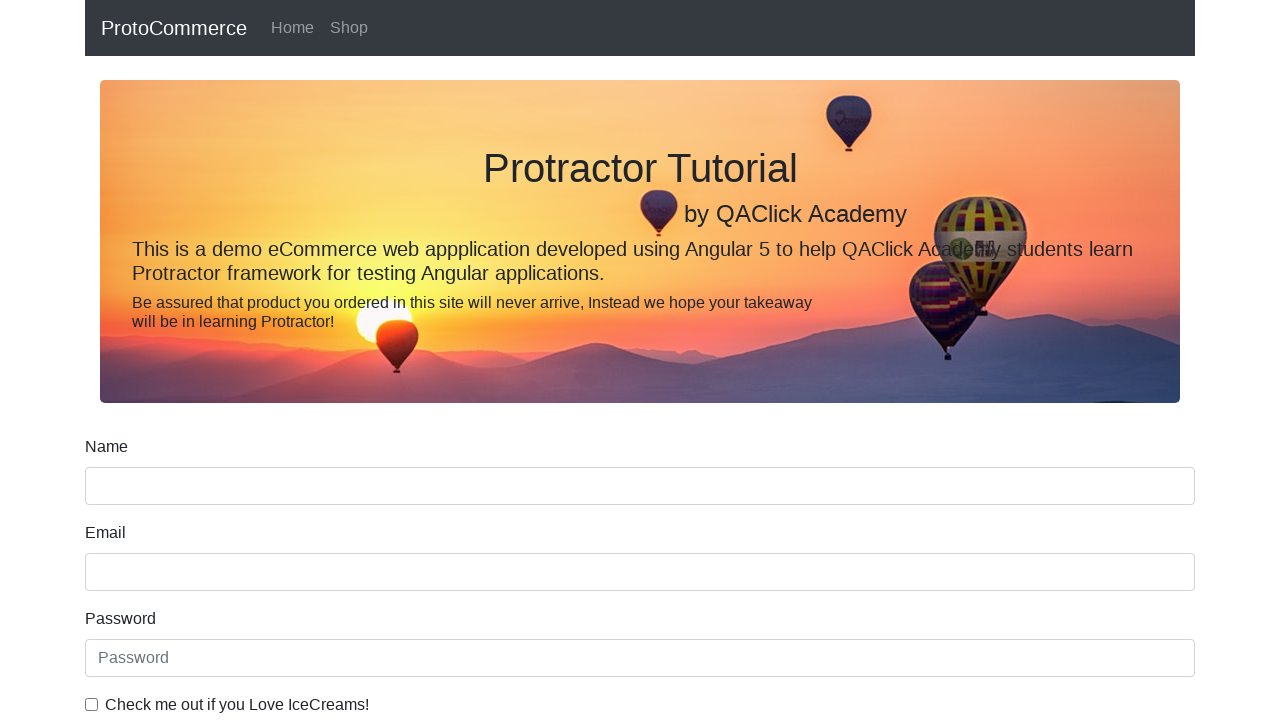

Filled name field with 'Brianna' on input[name='name']
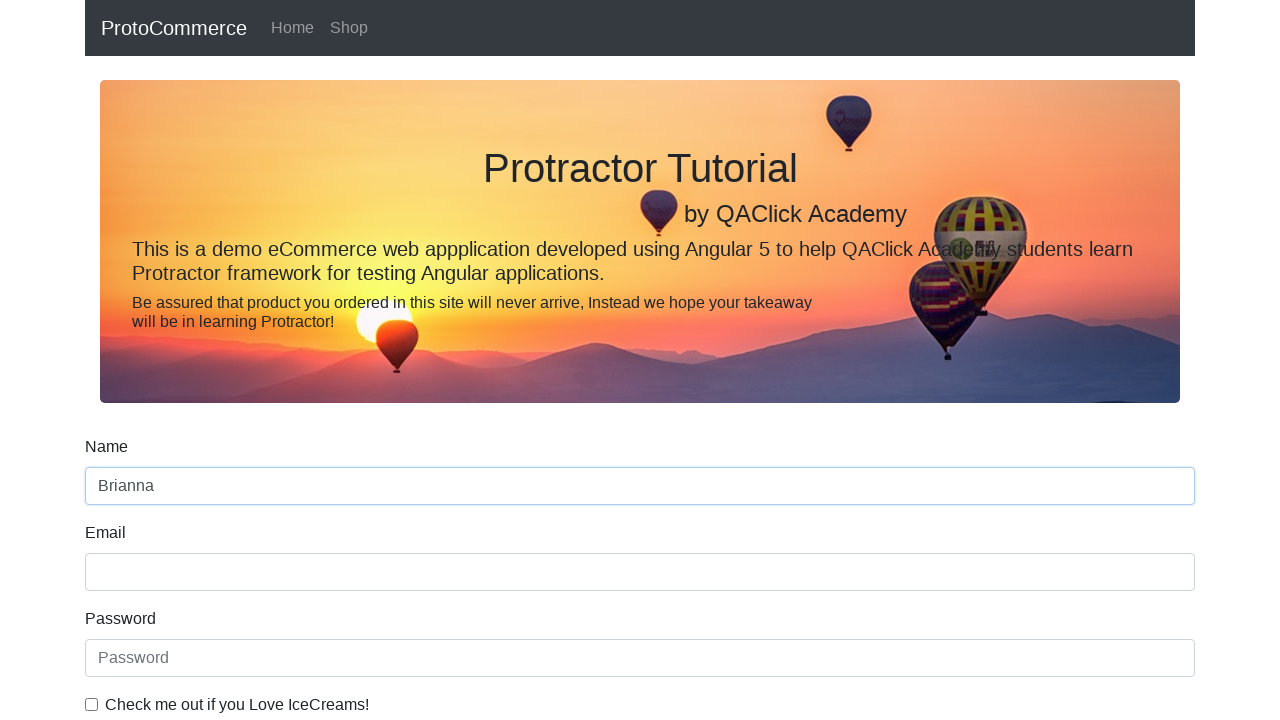

Filled email field with 'may' on input[name='email']
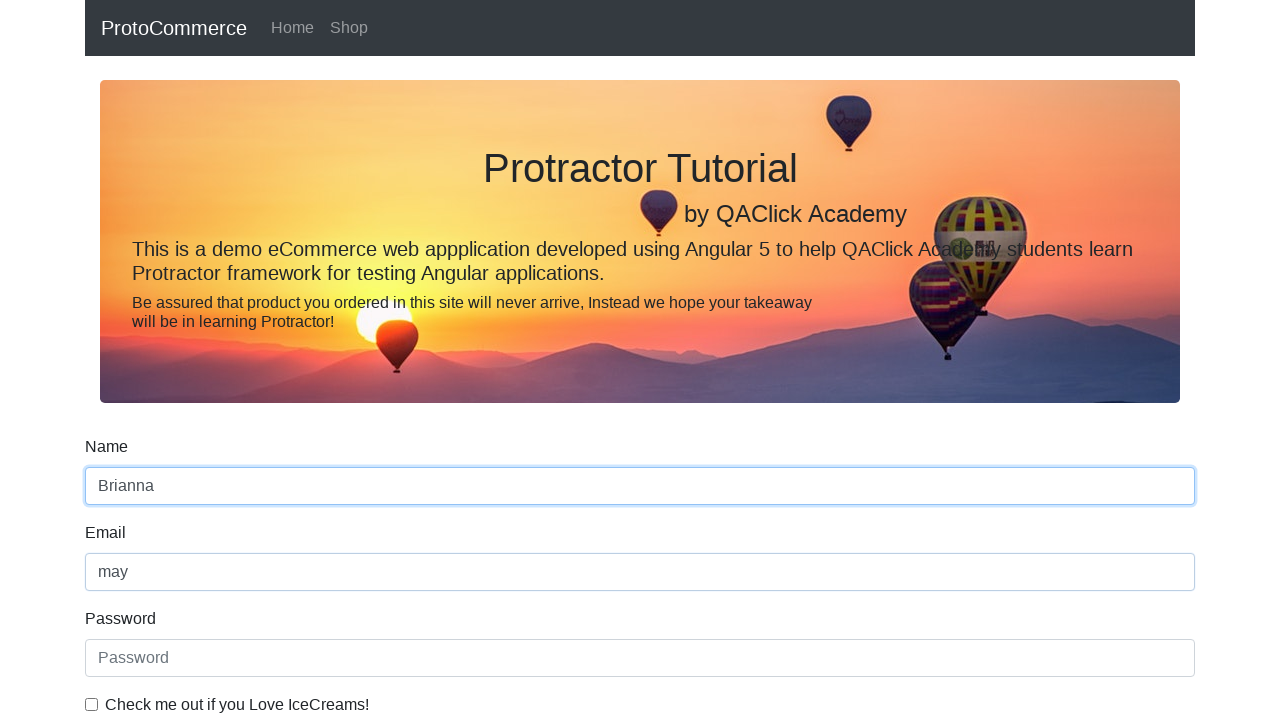

Checked the checkbox at (92, 704) on #exampleCheck1
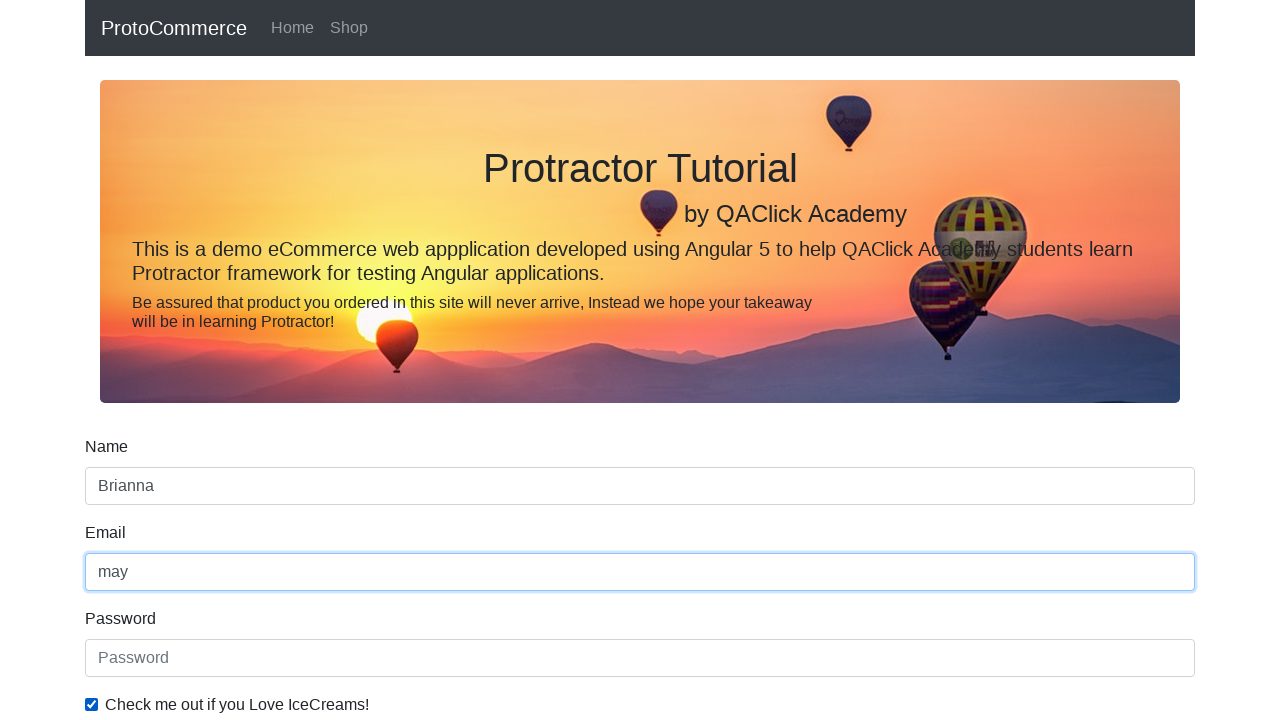

Selected 'Female' from gender dropdown on #exampleFormControlSelect1
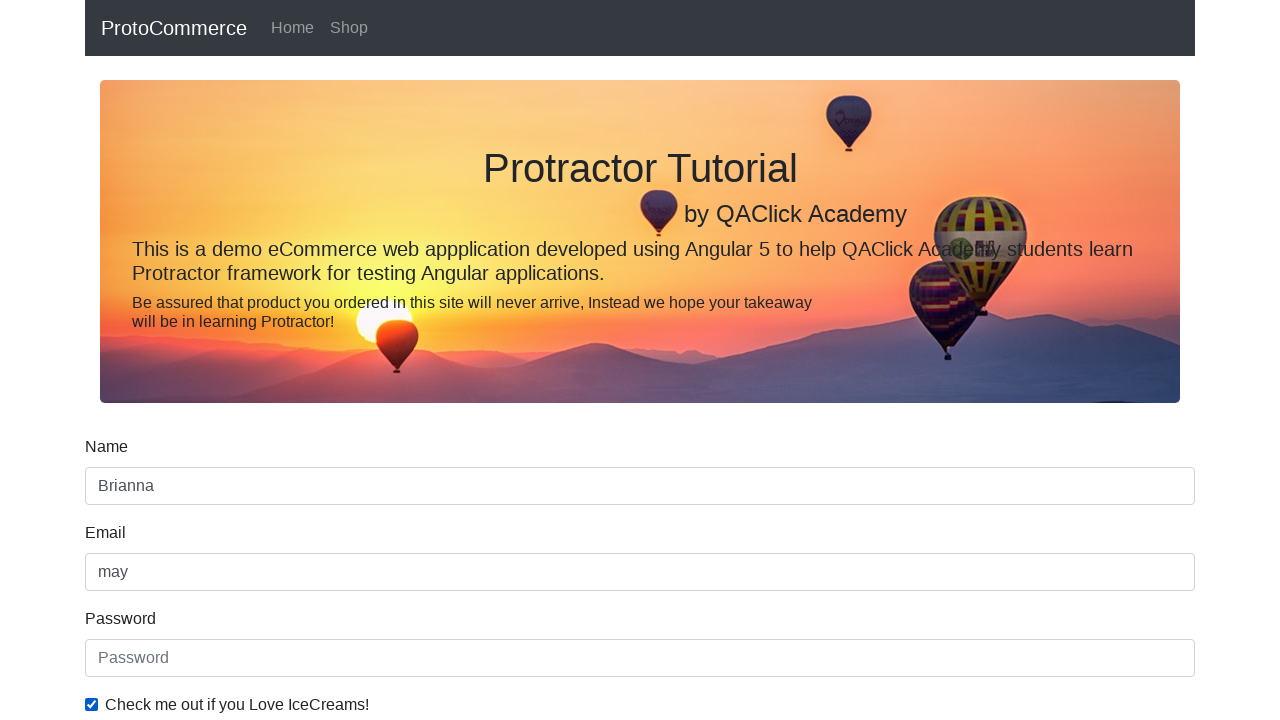

Clicked the form submit button at (123, 491) on input[type='submit']
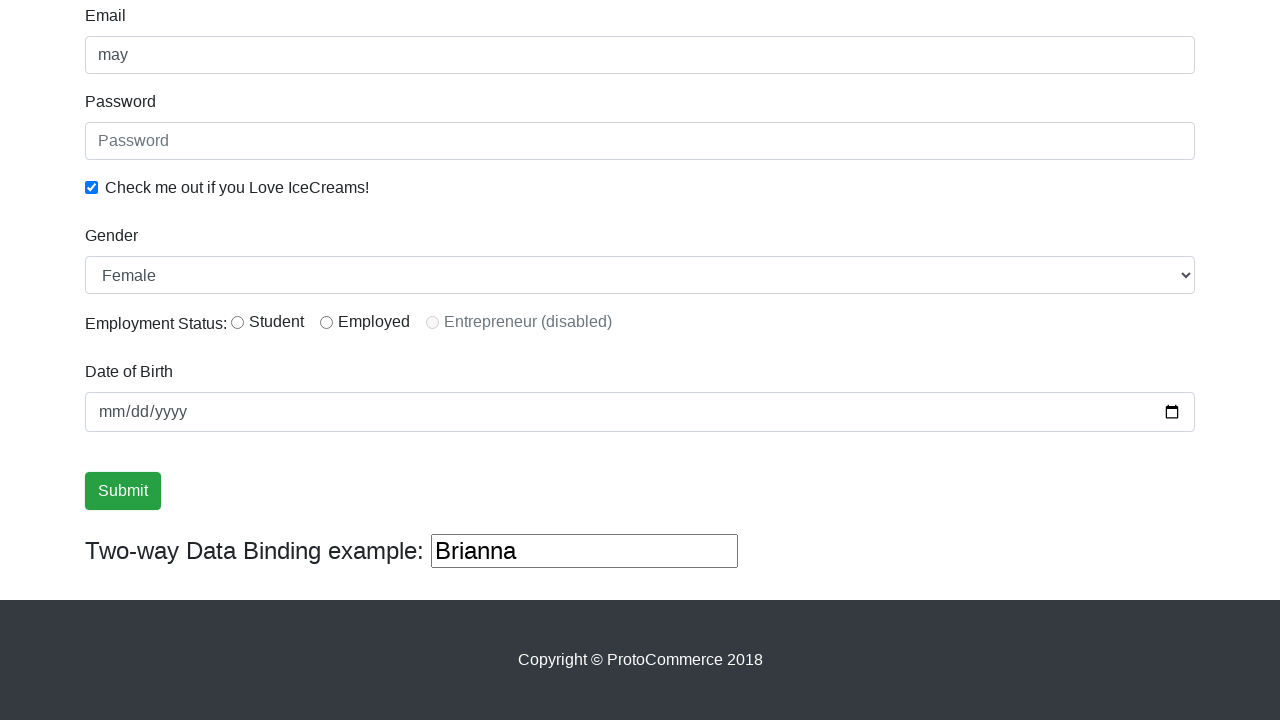

Success message appeared after form submission
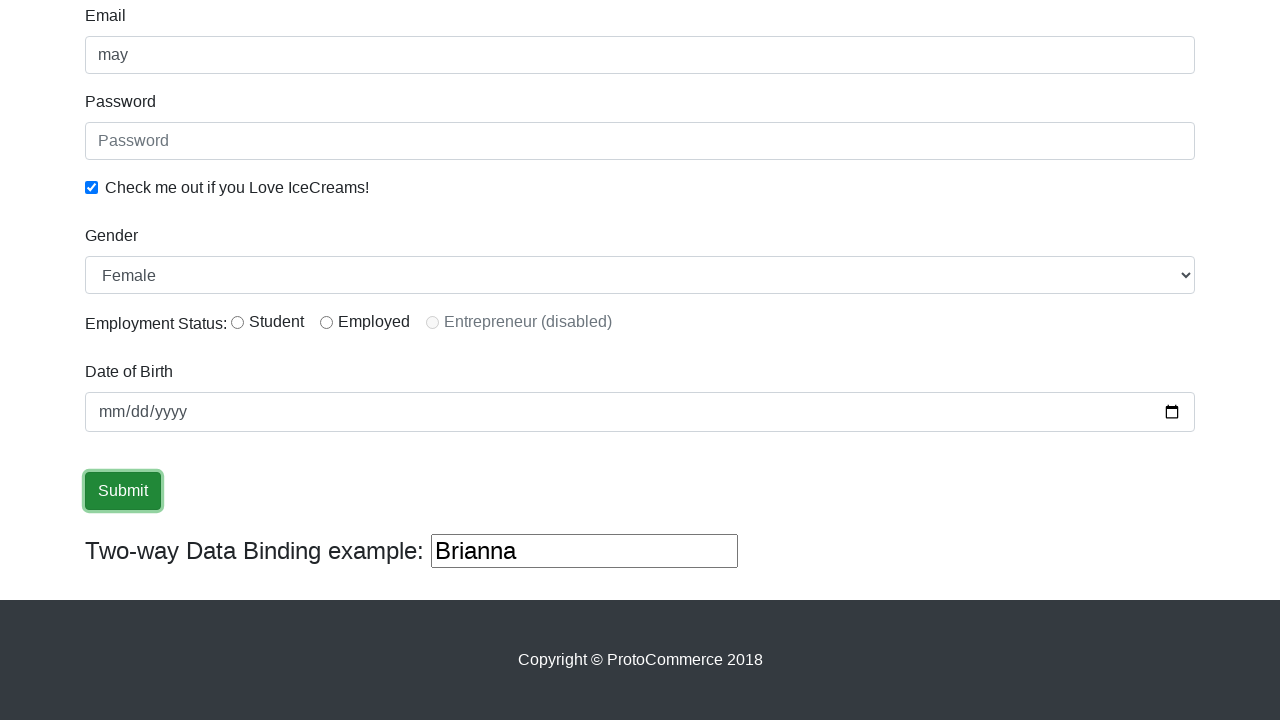

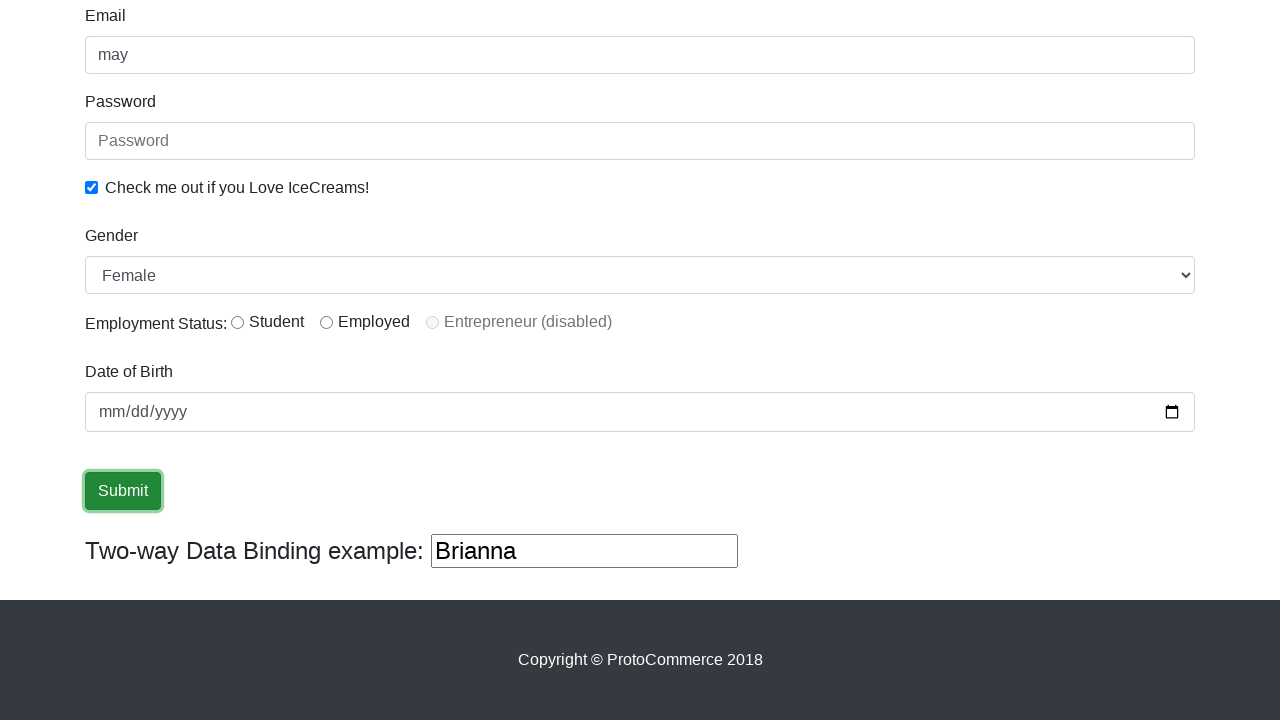